Tests handling of a disabled element by clicking on a name field and using JavaScript to set its value

Starting URL: https://demoapps.qspiders.com/ui?scenario=1

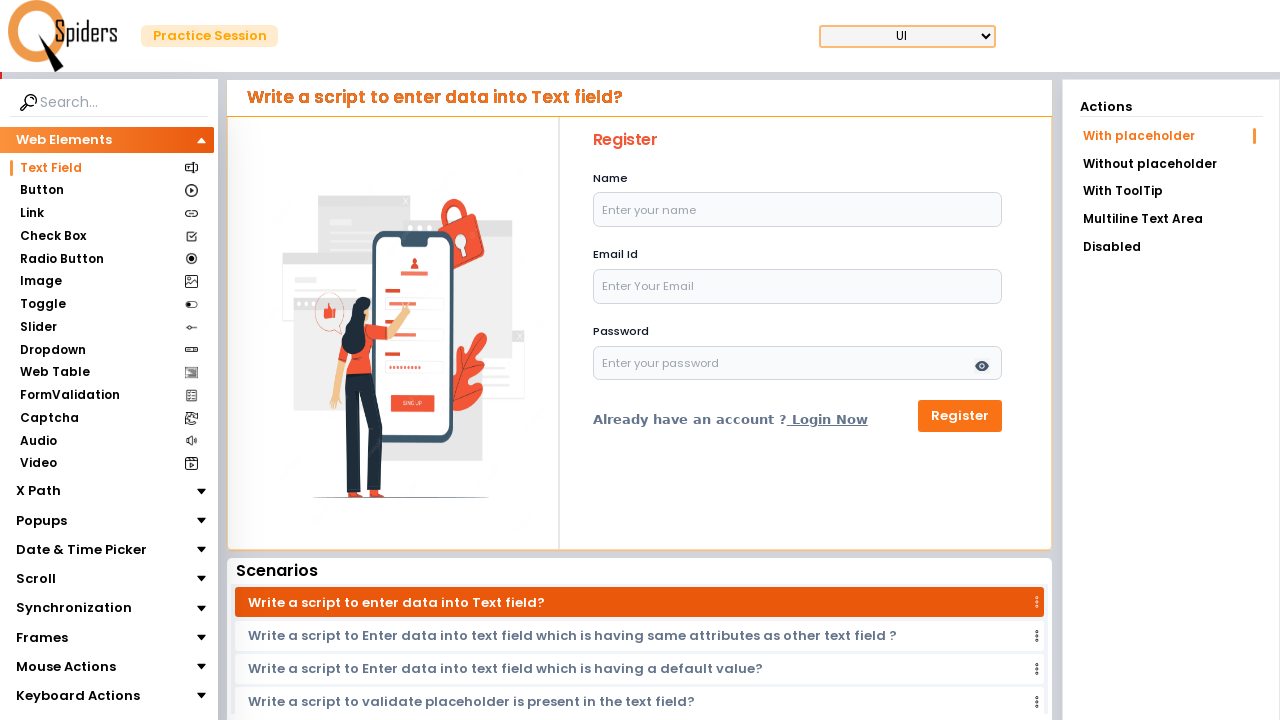

Navigated to DisabledElementhandling test URL
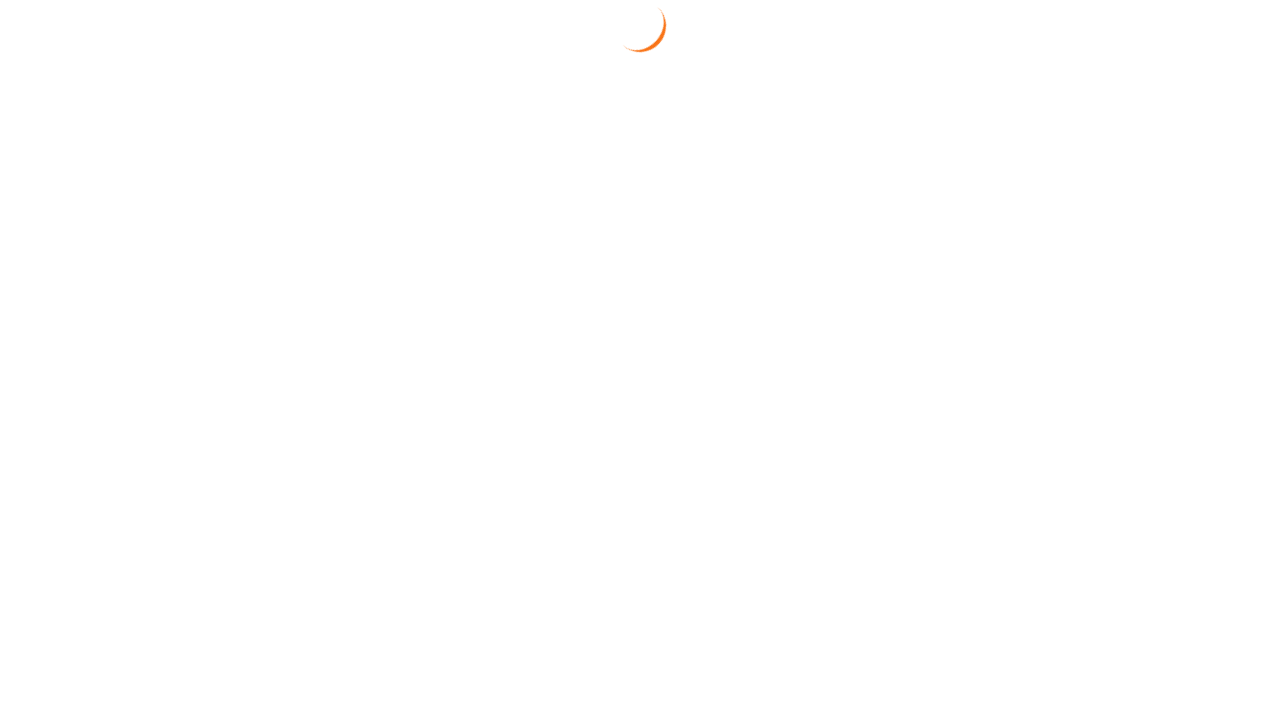

Clicked on name input field at (798, 210) on #name
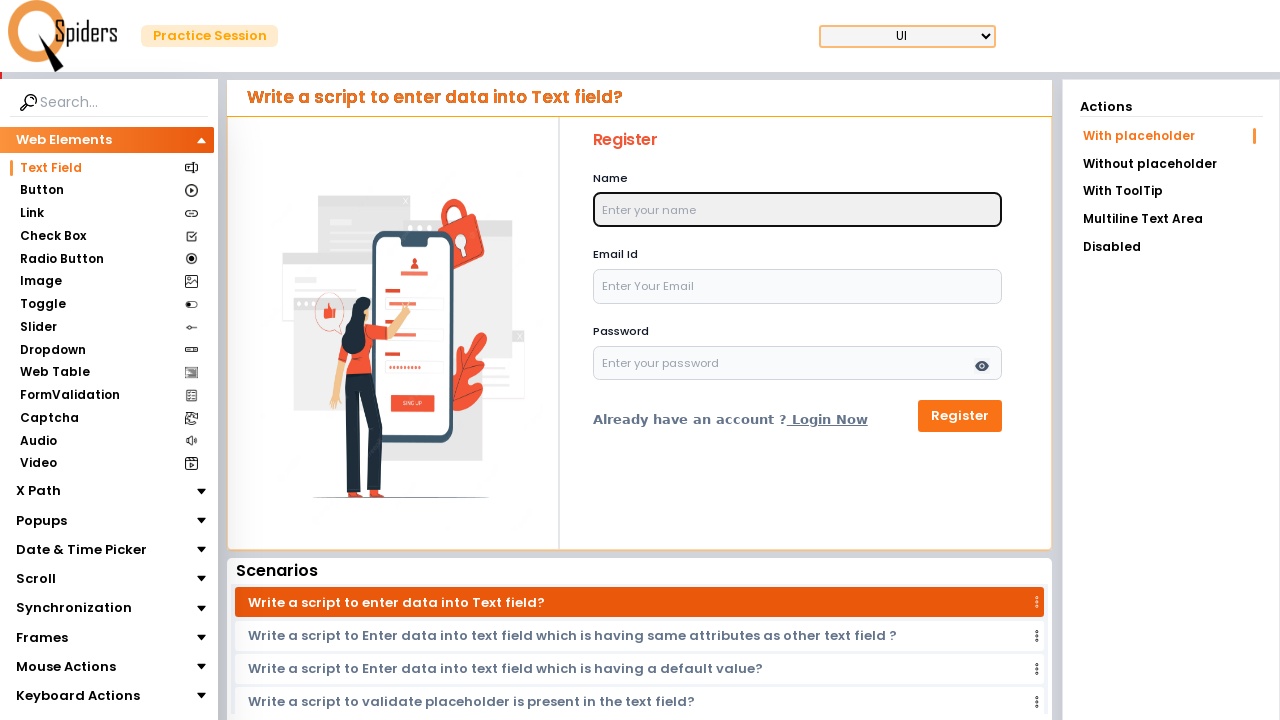

Set disabled name field value to 'Subham' using JavaScript
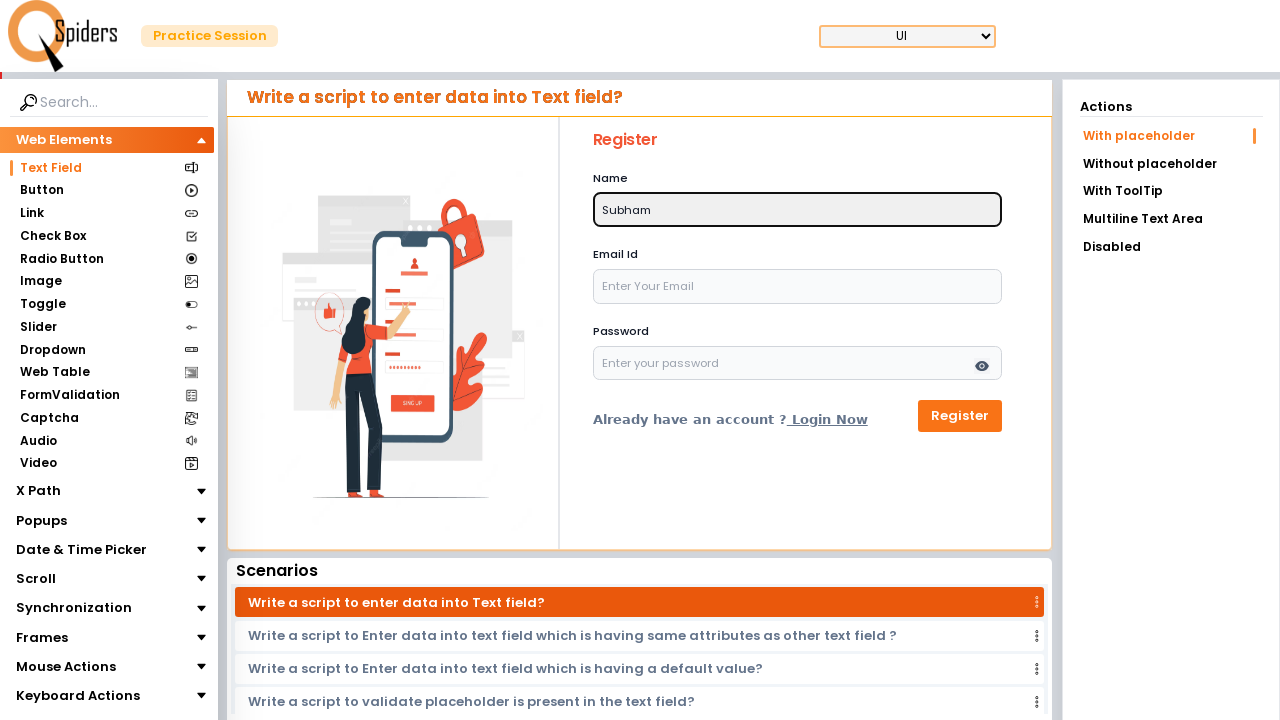

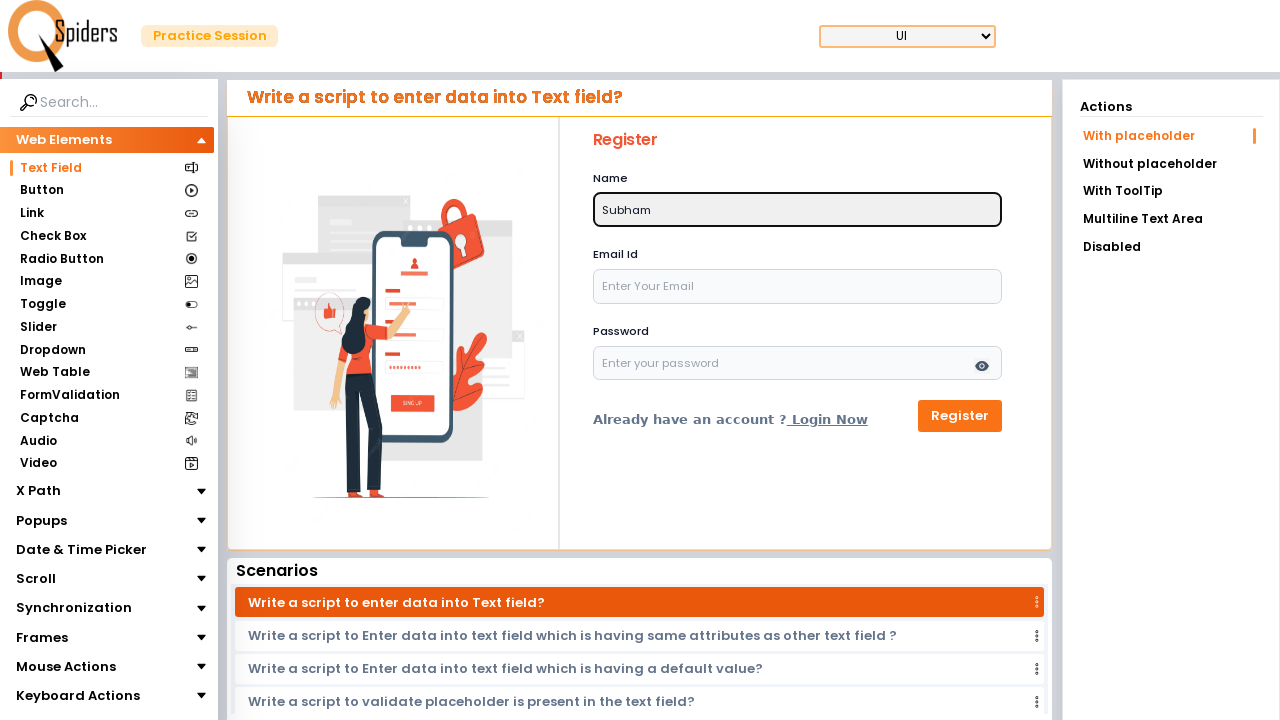